Tests the number input page by entering an invalid number, verifying error message, then entering a valid number and accepting the alert

Starting URL: https://kristinek.github.io/site/tasks/enter_a_number

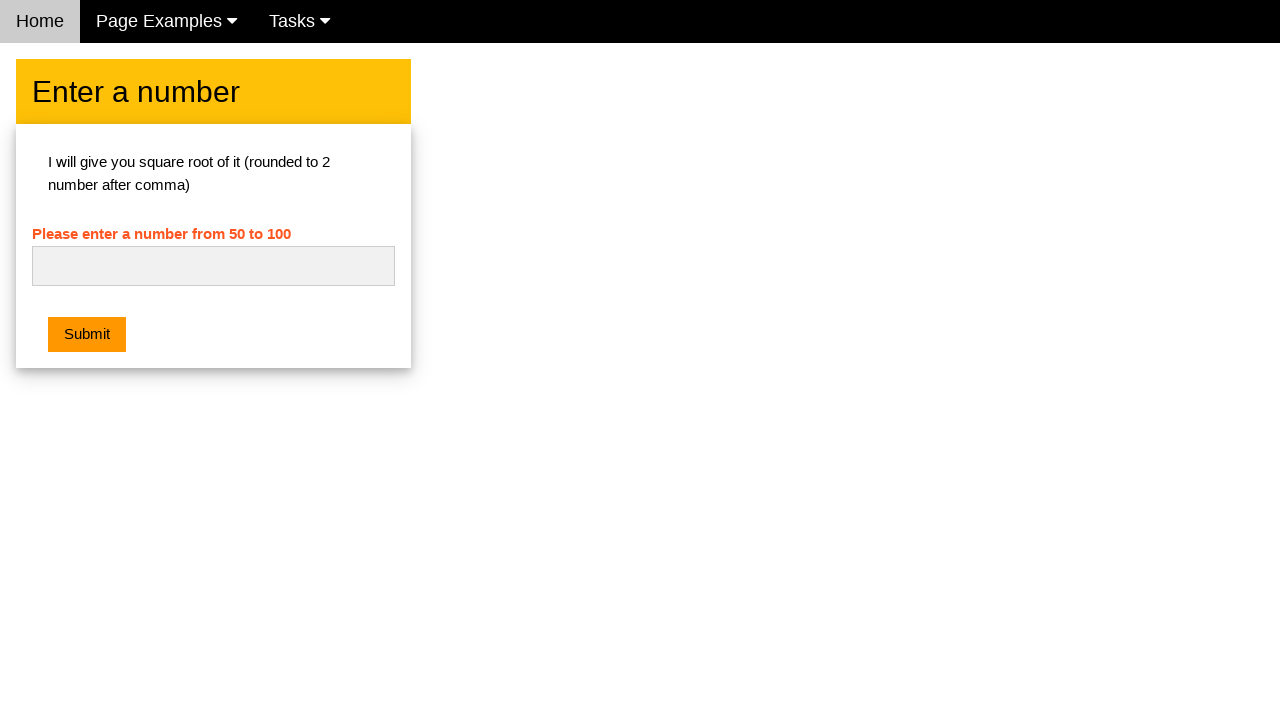

Cleared the number input field on #numb
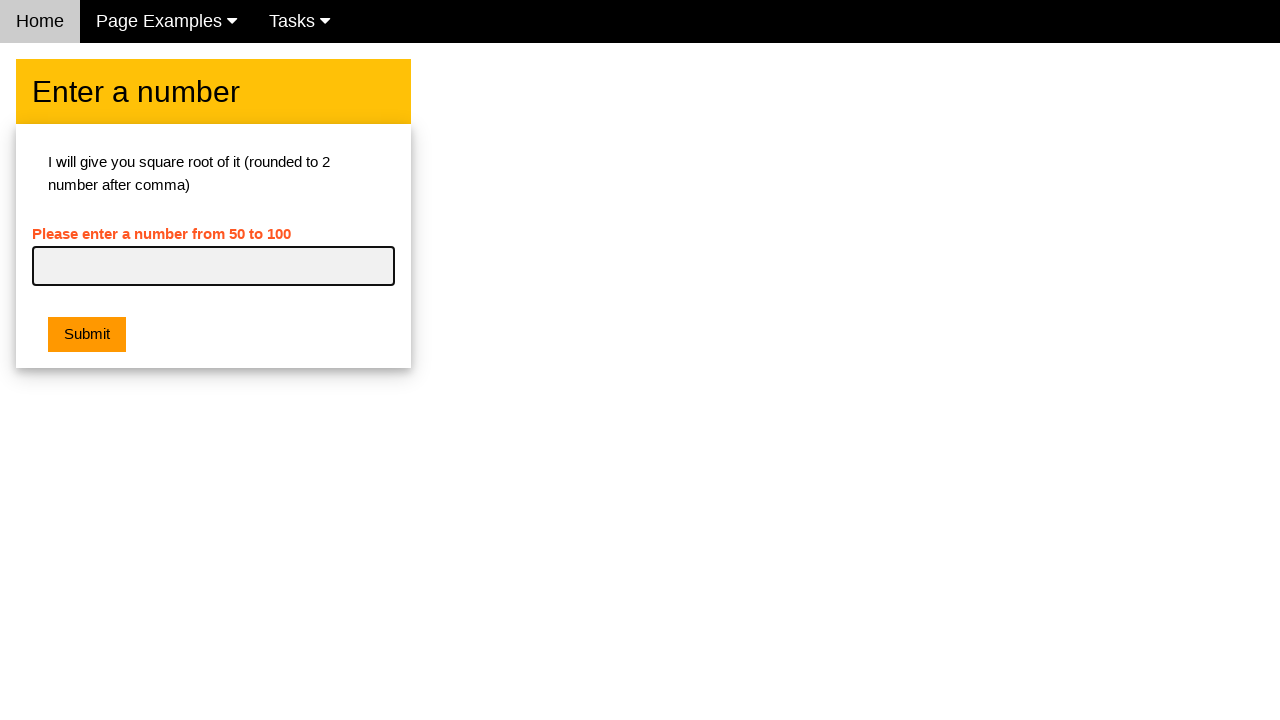

Entered invalid input 'abc' in the number field on #numb
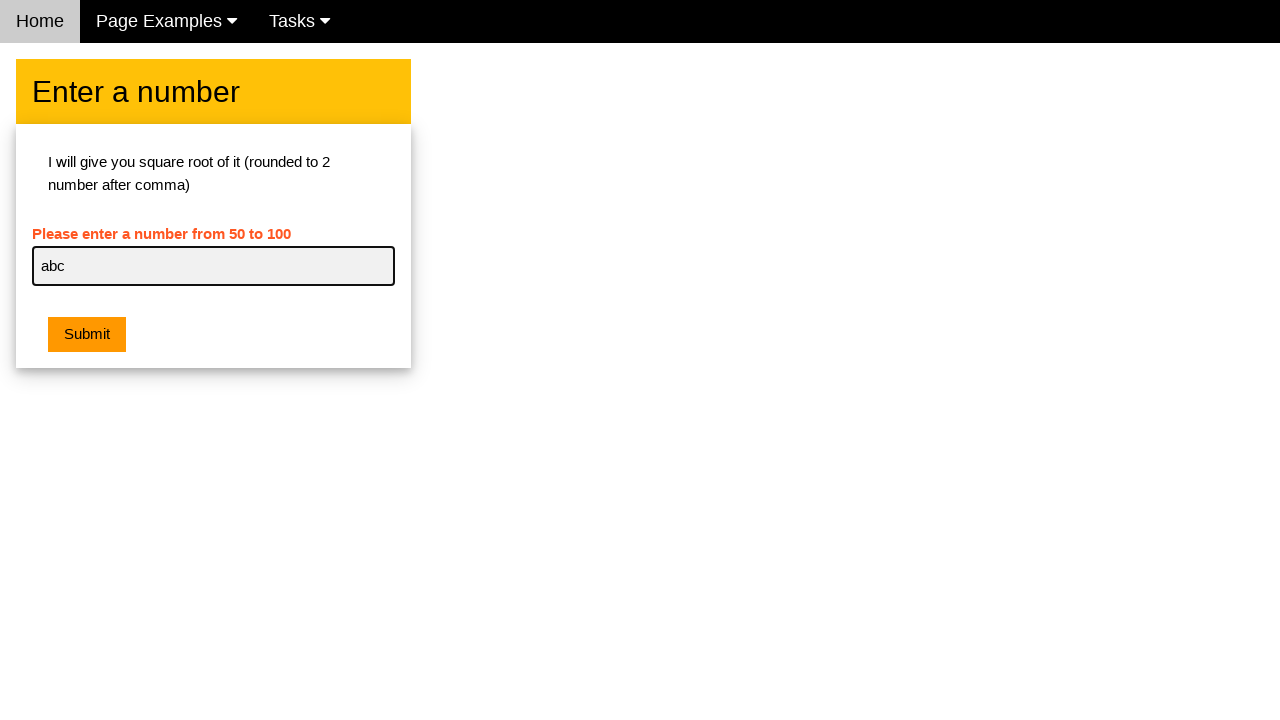

Clicked submit button with invalid input at (87, 335) on button
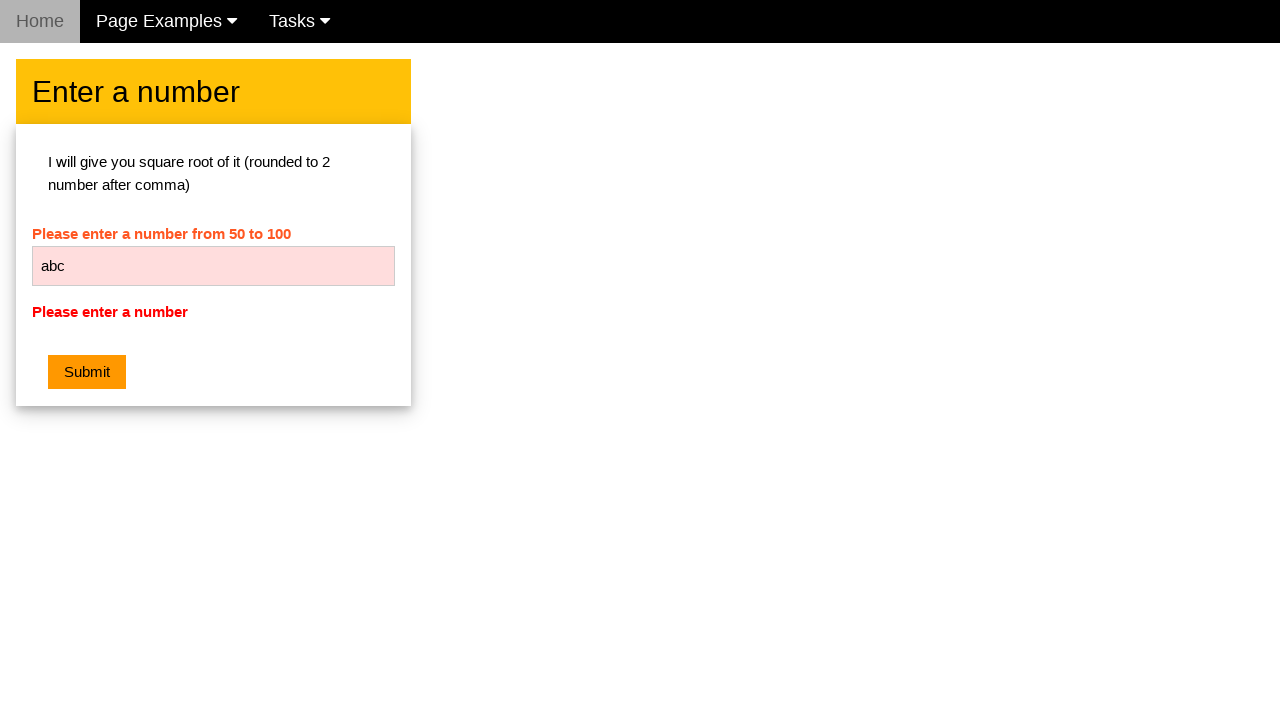

Error message appeared on page
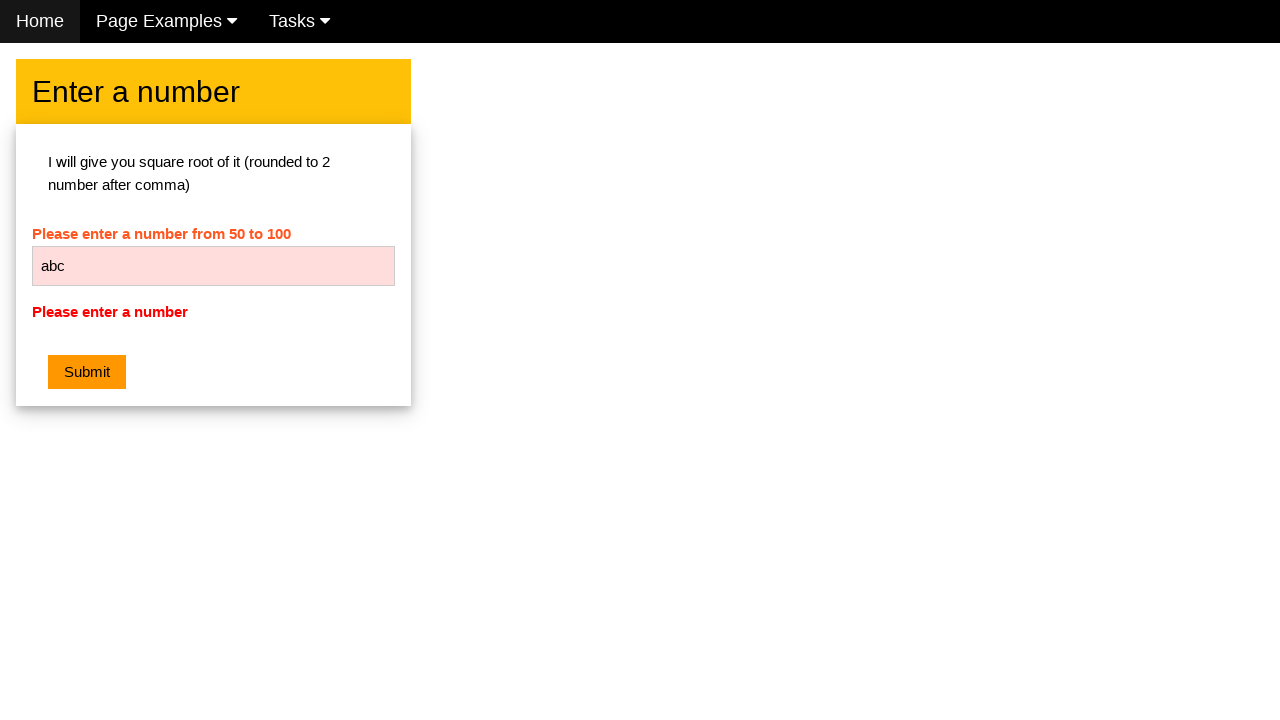

Verified error message is visible
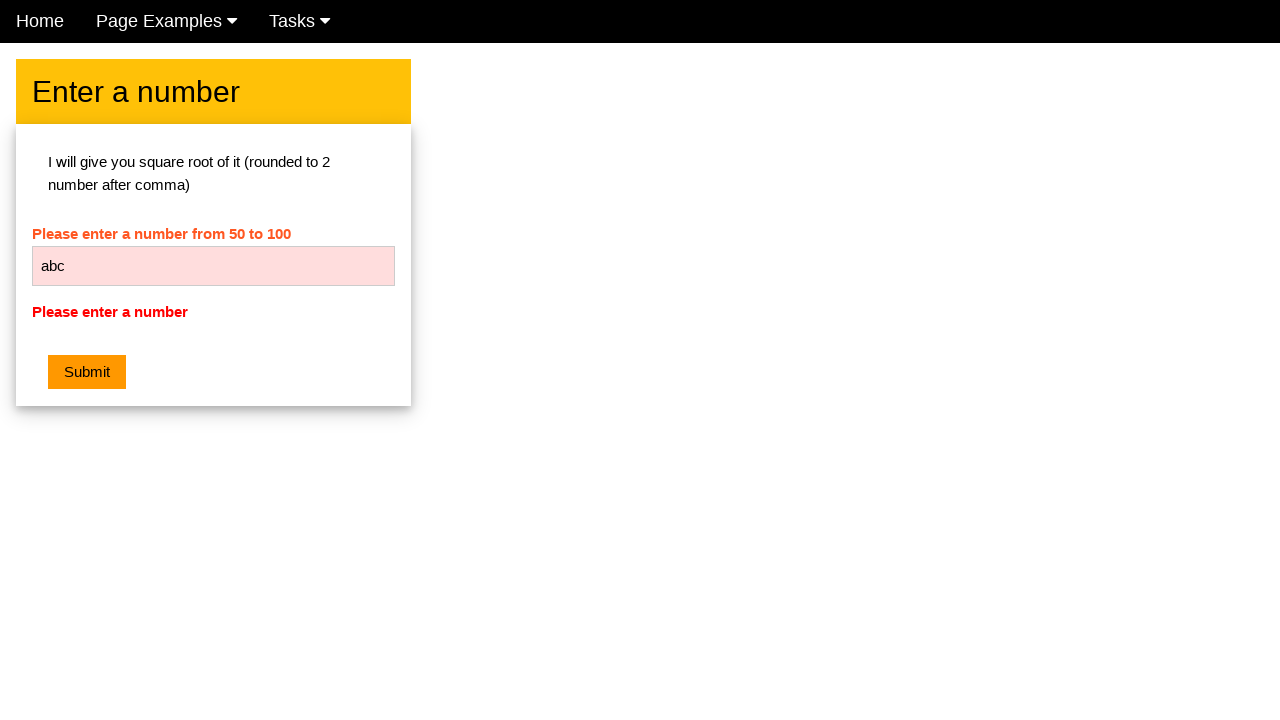

Cleared the number input field on #numb
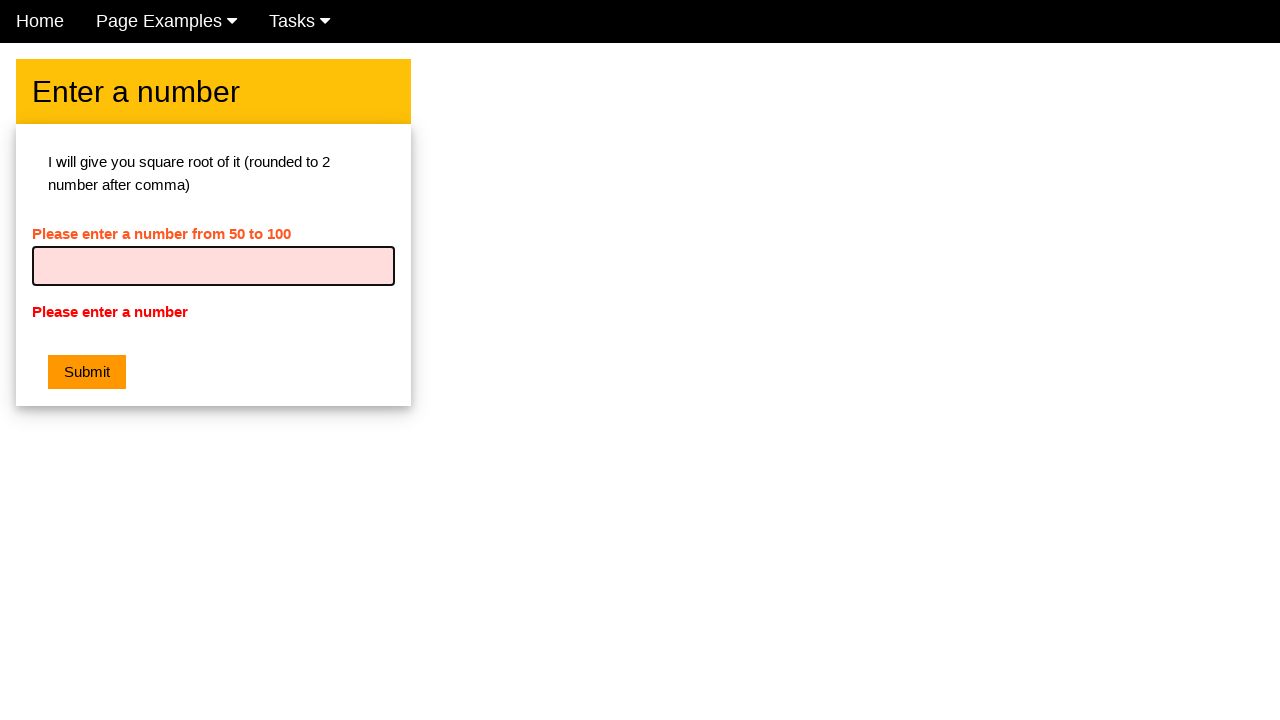

Entered valid number '42' in the number field on #numb
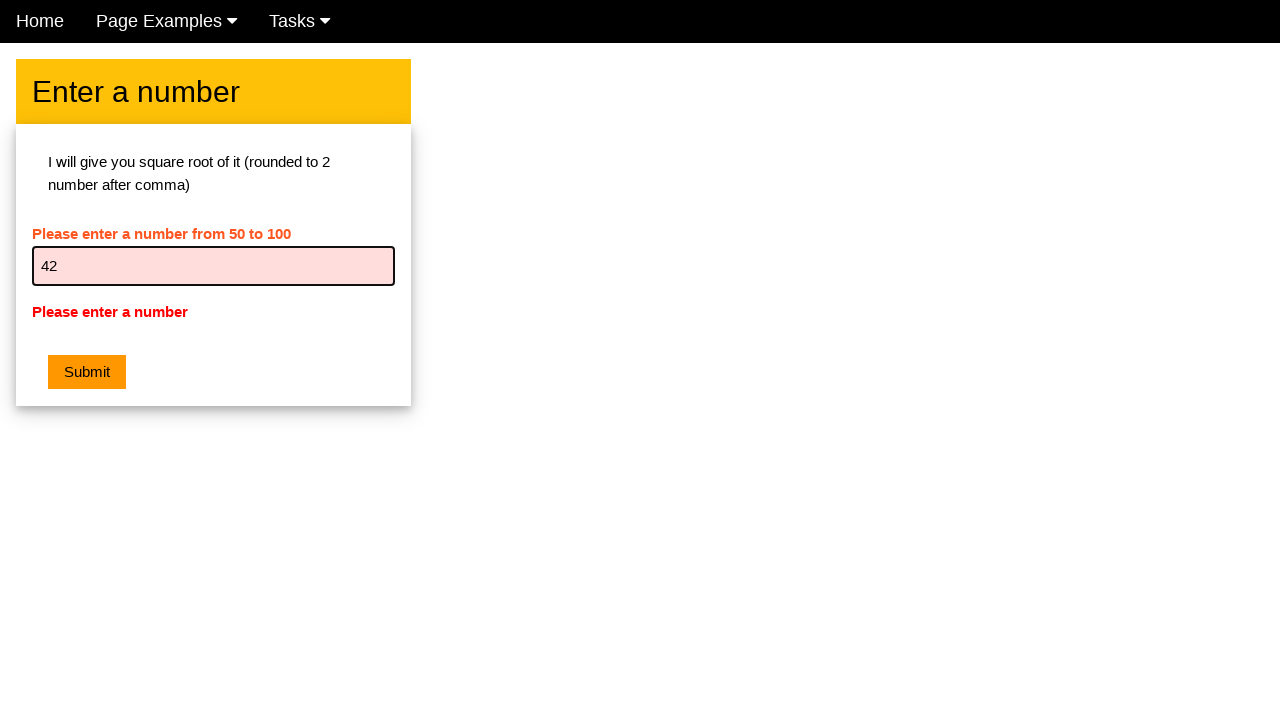

Clicked submit button with valid input at (87, 372) on button
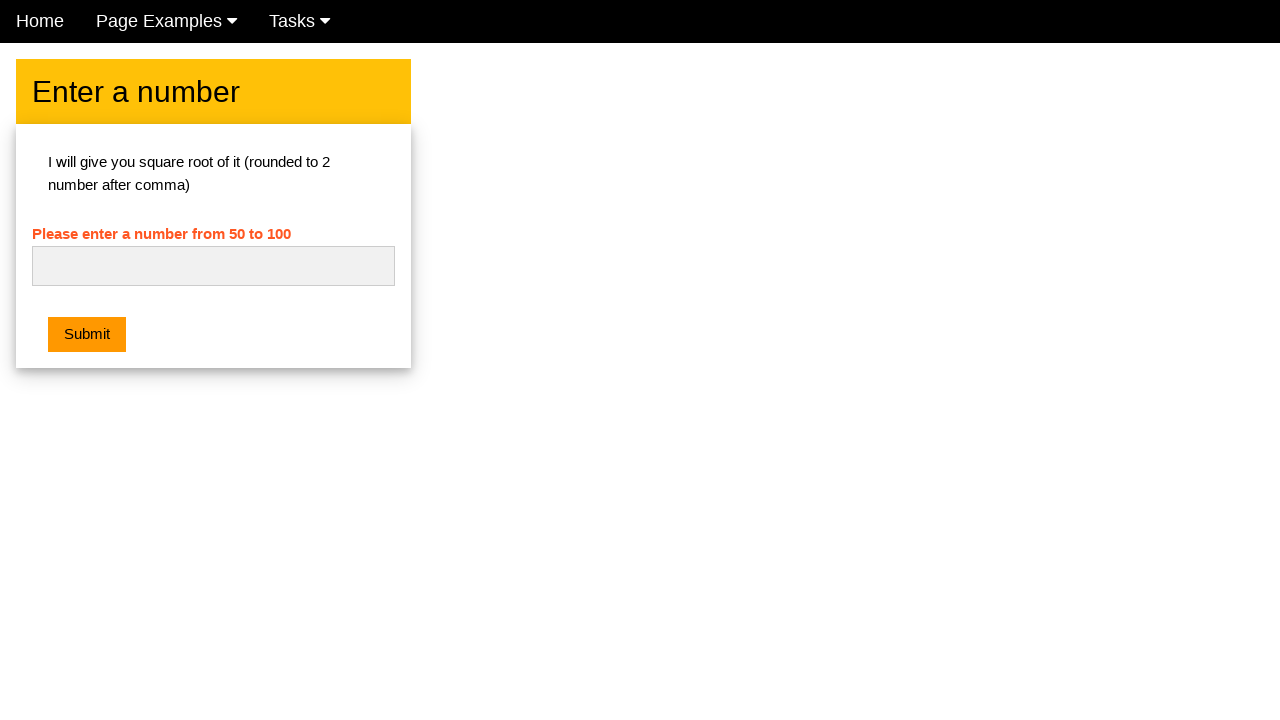

Set up dialog handler to accept alerts
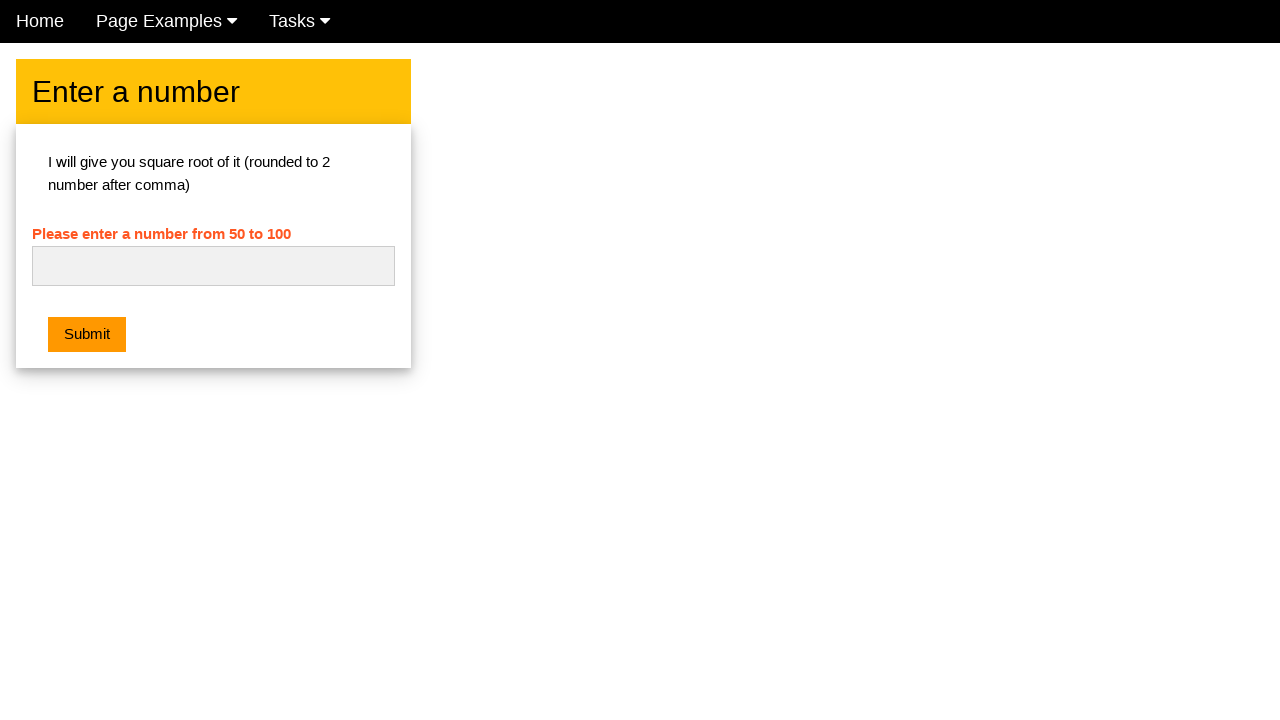

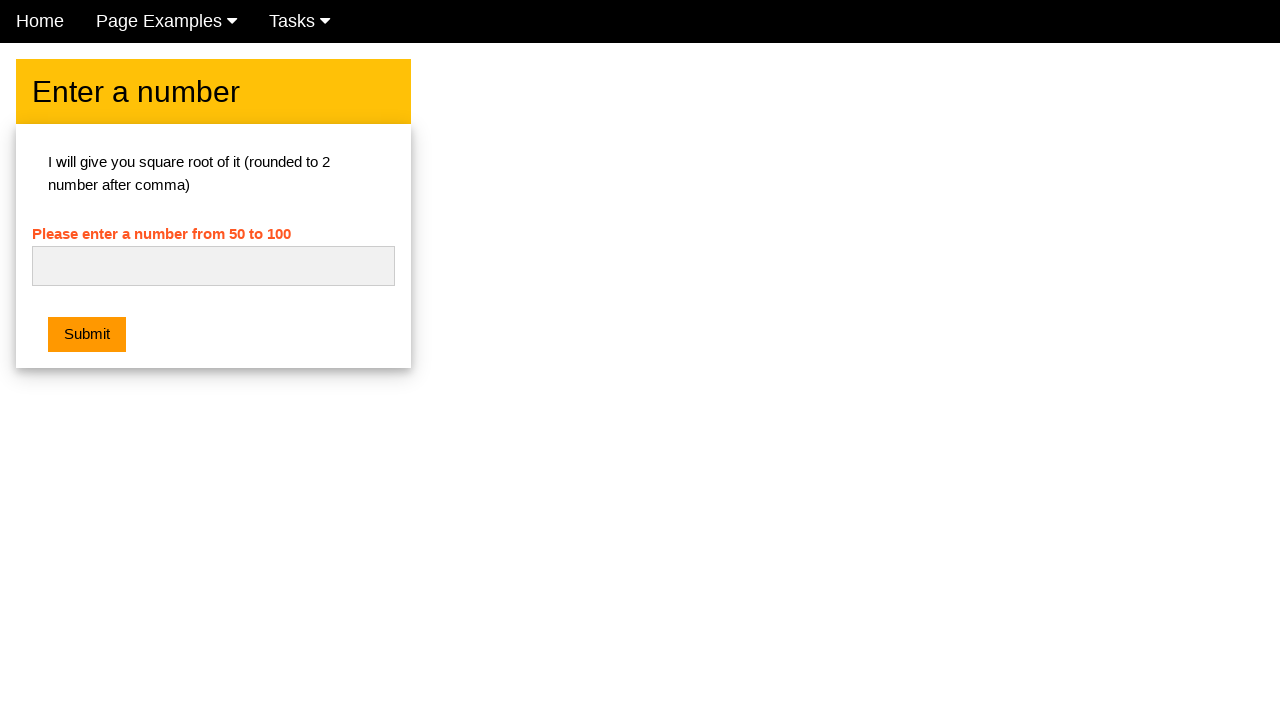